Tests multiple selection functionality by holding Ctrl key and clicking multiple items in a grid

Starting URL: http://jqueryui.com/resources/demos/selectable/display-grid.html

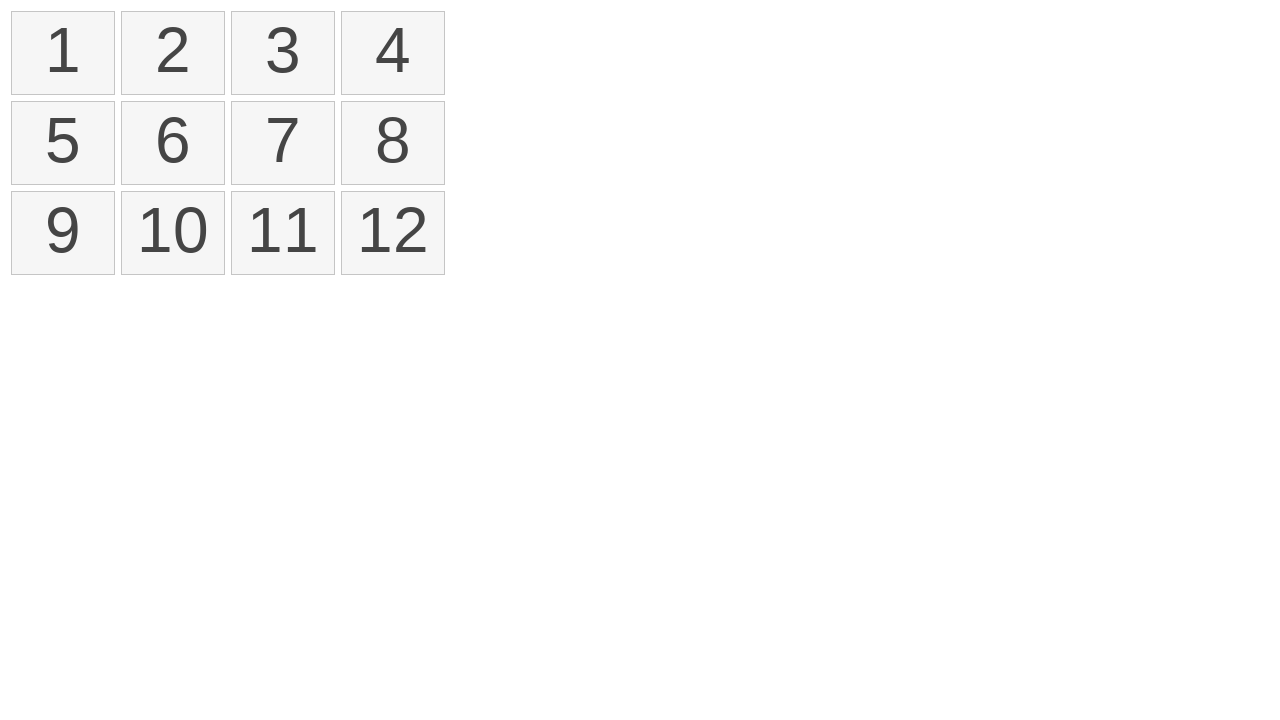

Located all selectable items in the grid
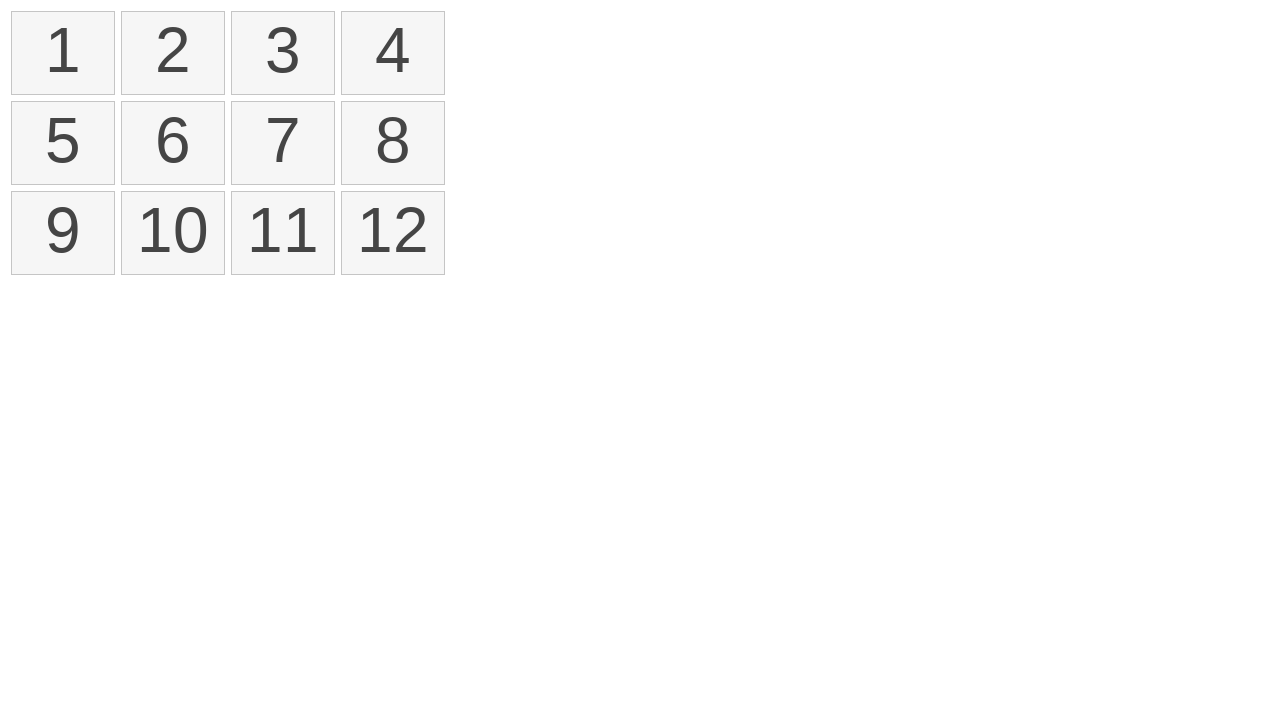

Pressed and held Ctrl key for multiple selection
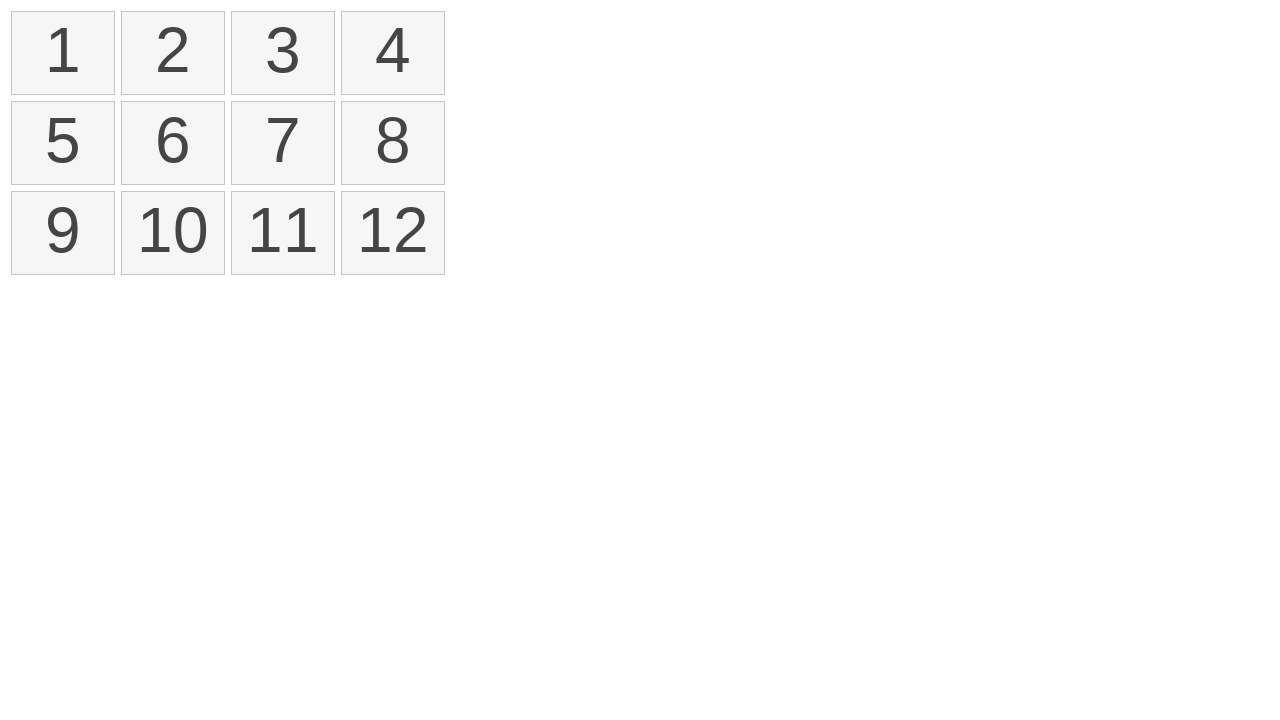

Clicked first item (index 0) while holding Ctrl at (63, 53) on xpath=//li[@class='ui-state-default ui-selectee'] >> nth=0
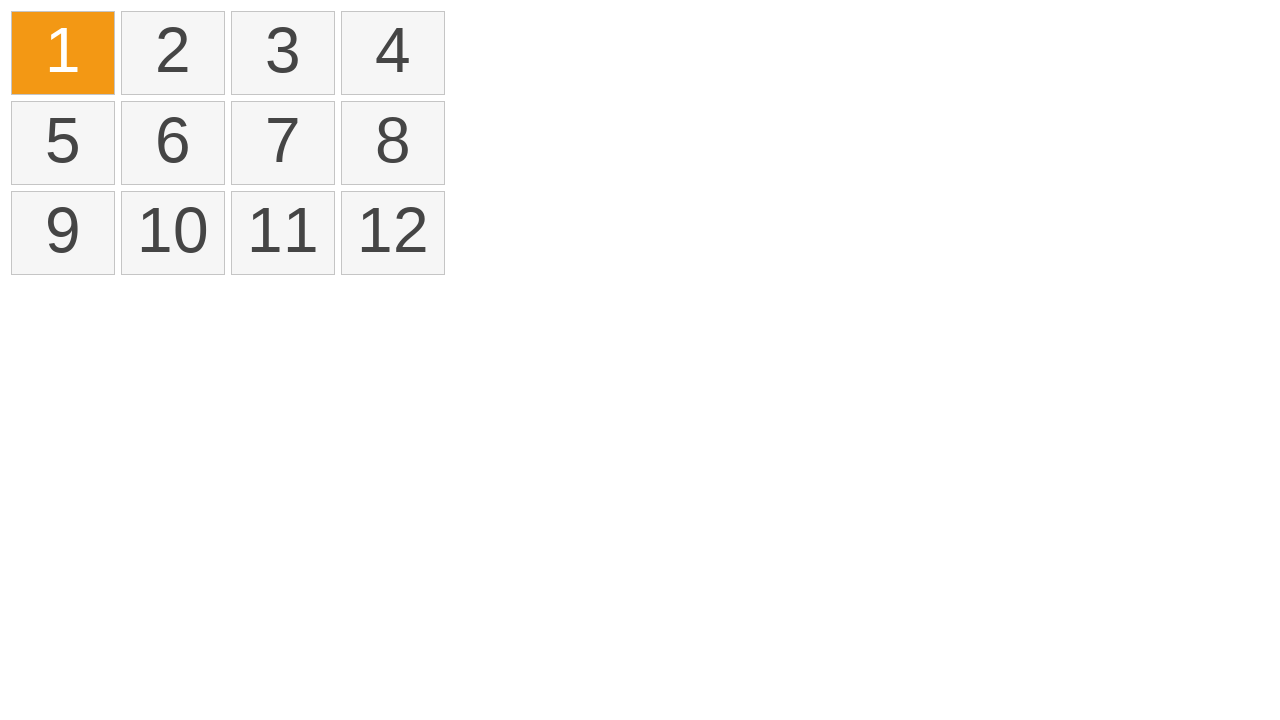

Clicked third item (index 2) while holding Ctrl at (393, 53) on xpath=//li[@class='ui-state-default ui-selectee'] >> nth=2
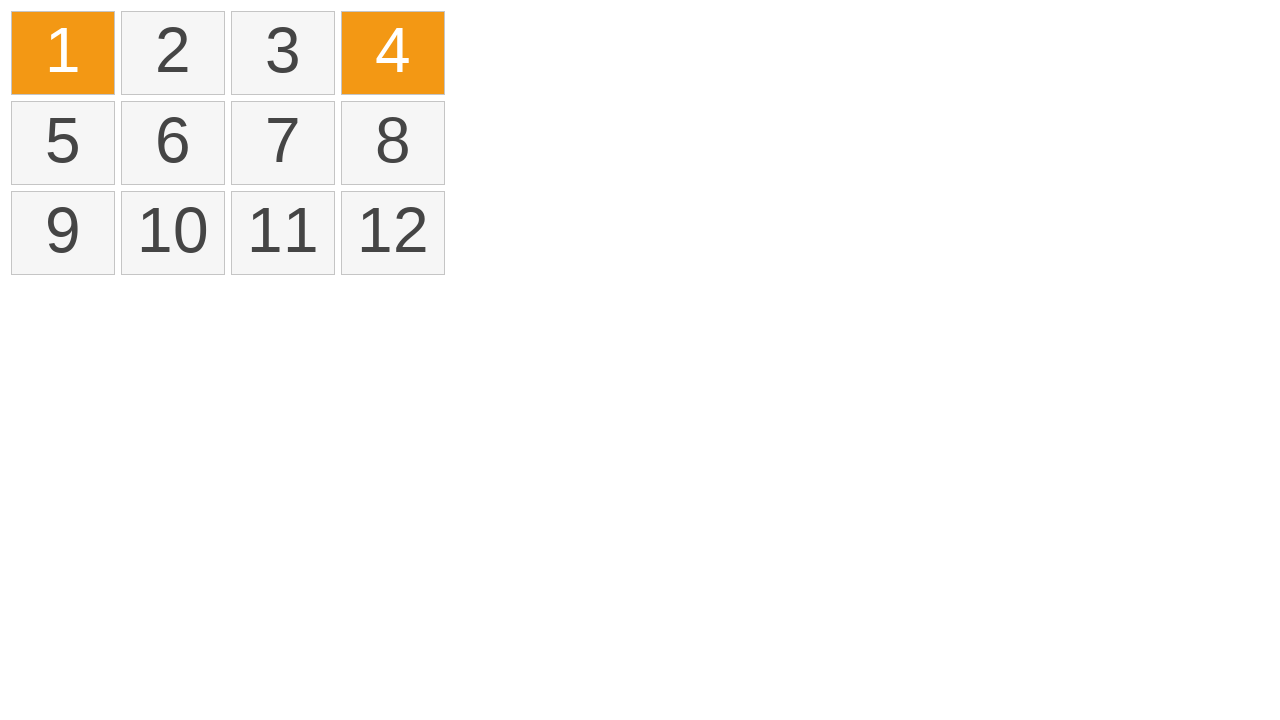

Clicked fifth item (index 4) while holding Ctrl at (283, 143) on xpath=//li[@class='ui-state-default ui-selectee'] >> nth=4
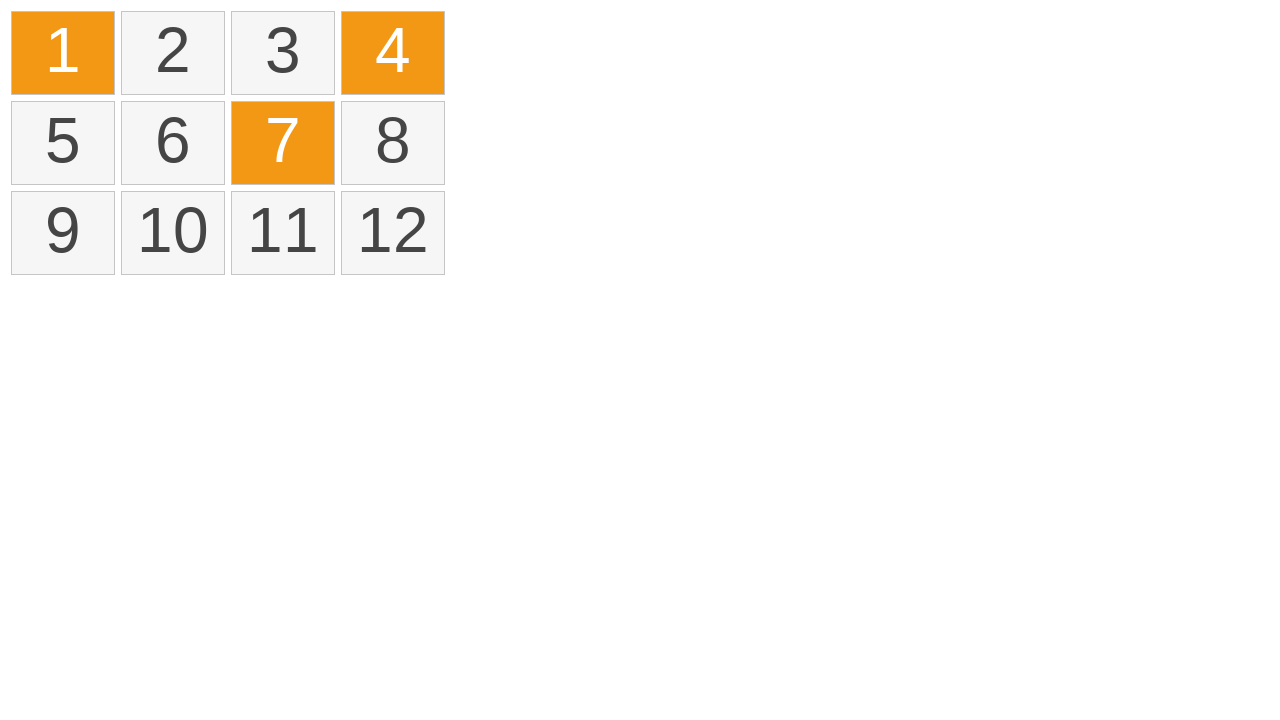

Clicked seventh item (index 6) while holding Ctrl at (173, 233) on xpath=//li[@class='ui-state-default ui-selectee'] >> nth=6
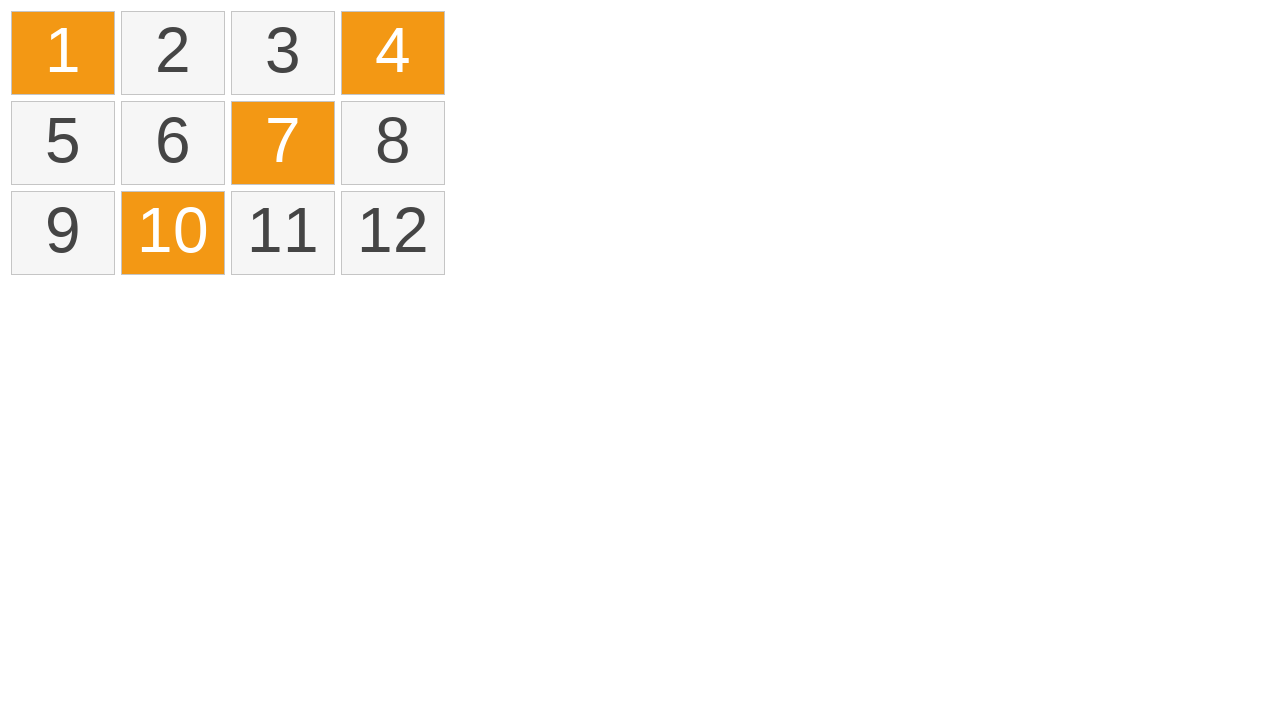

Released Ctrl key to complete multiple selection
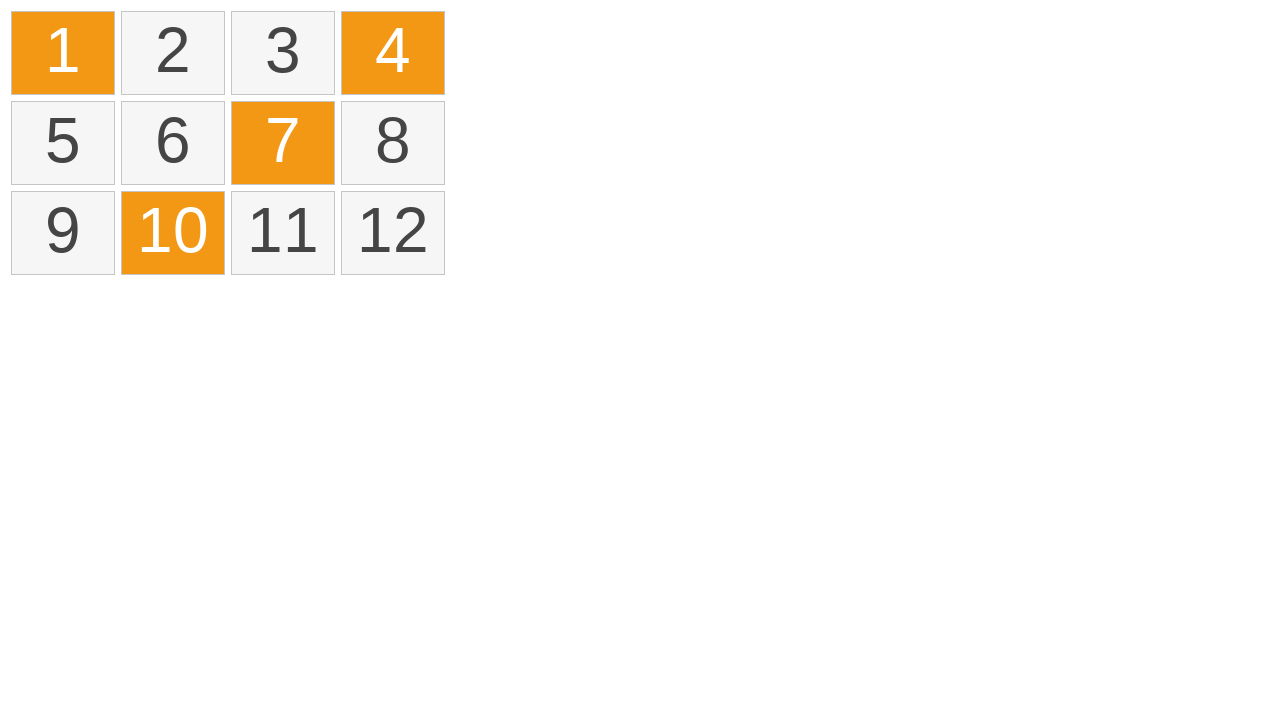

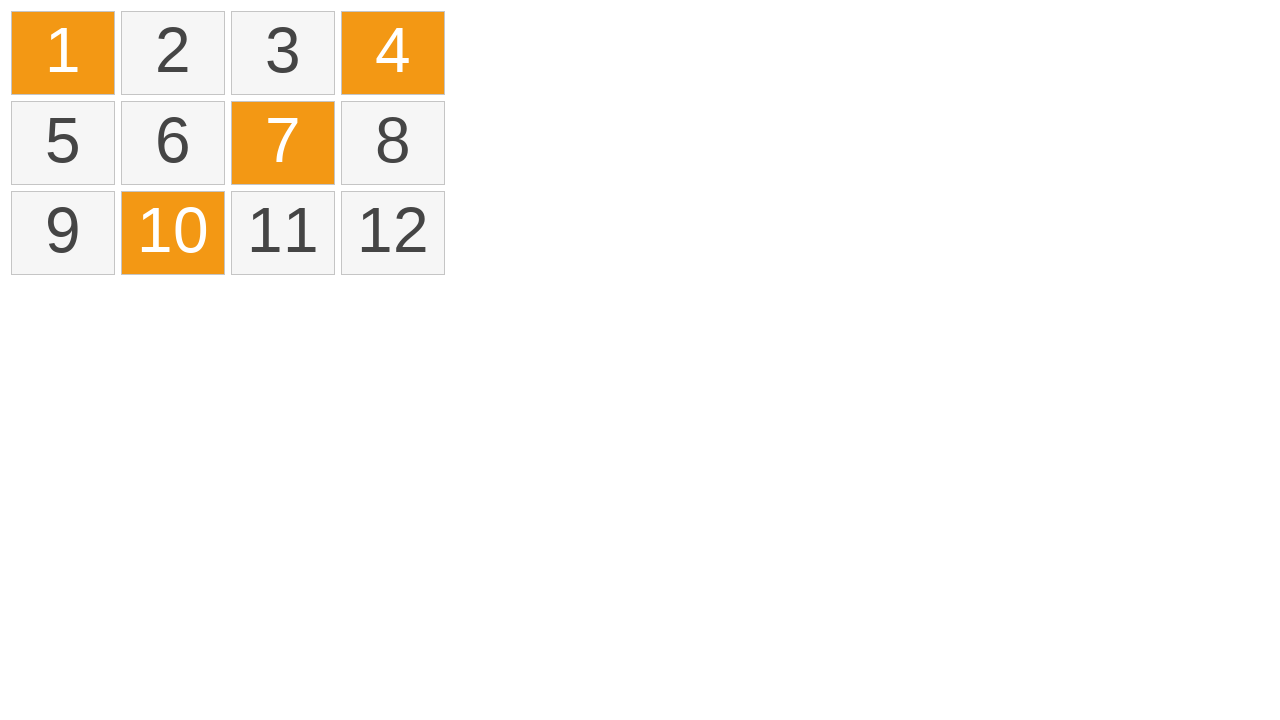